Tests clicking a link by filtering anchor elements by text content "Form Authentication"

Starting URL: https://the-internet.herokuapp.com/

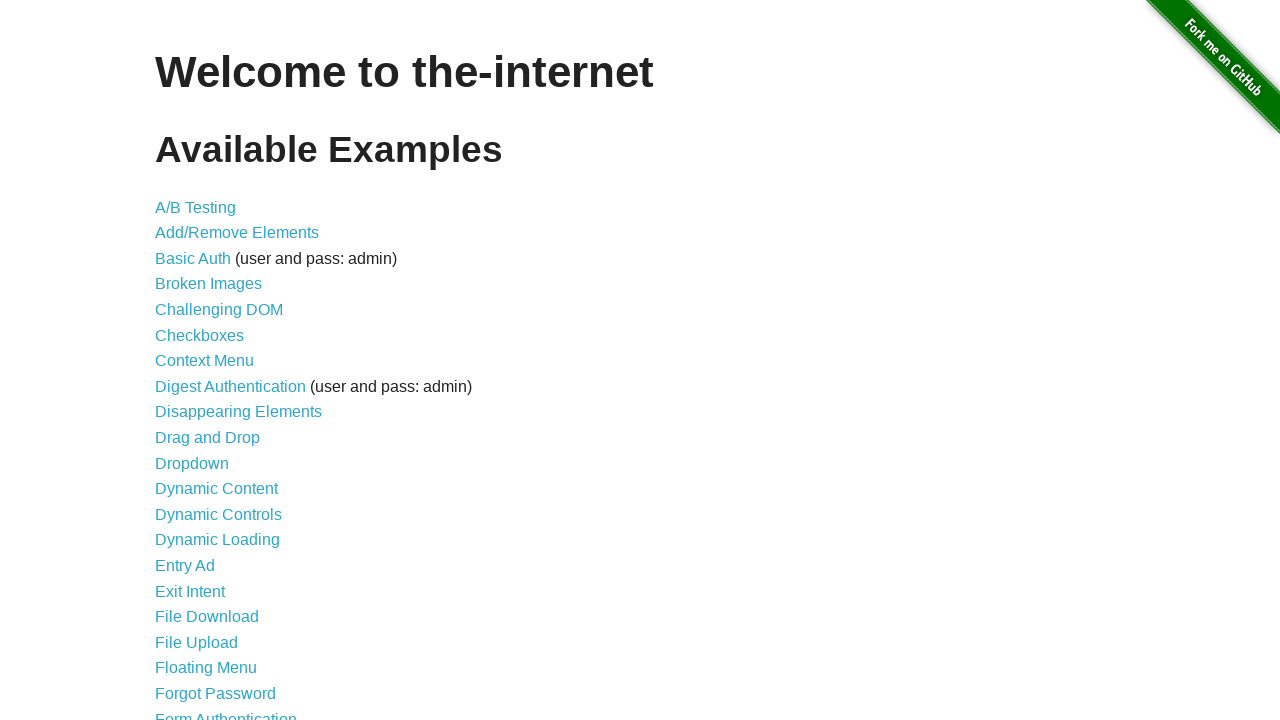

Located anchor element filtered by text 'Form Authentication'
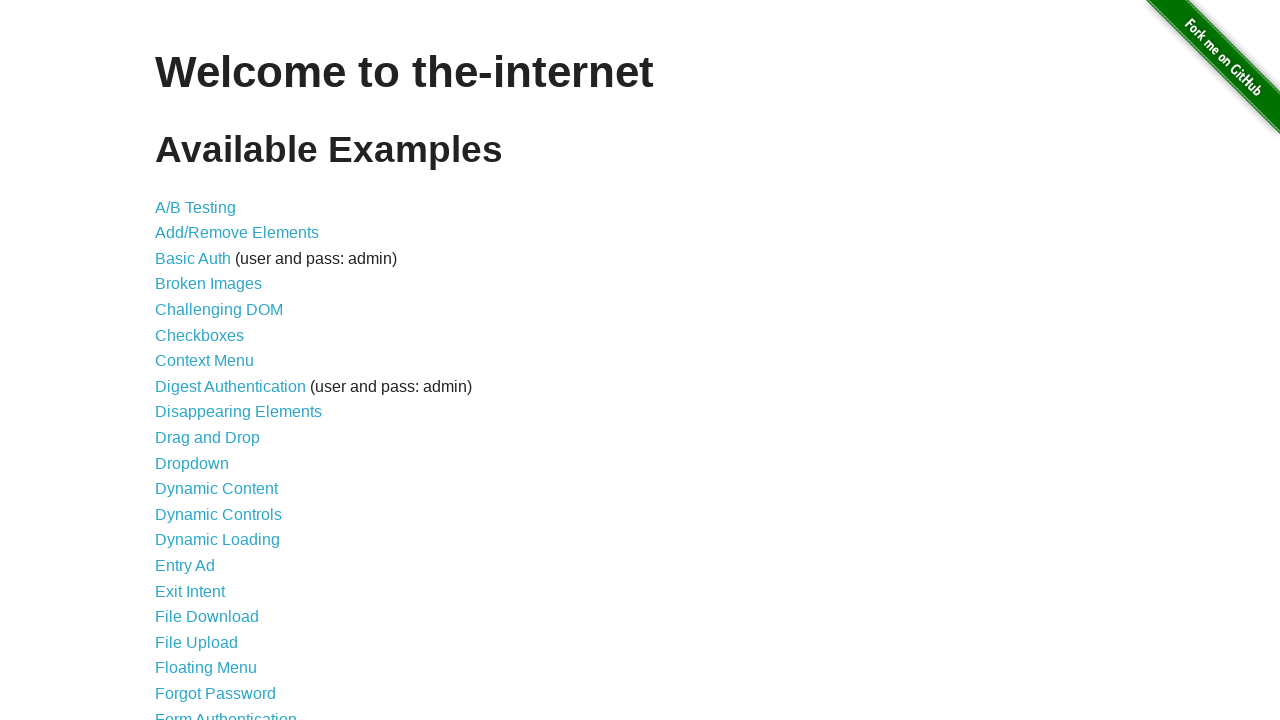

Clicked link with text 'Form Authentication' at (226, 712) on a >> internal:has-text="Form Authentication"i
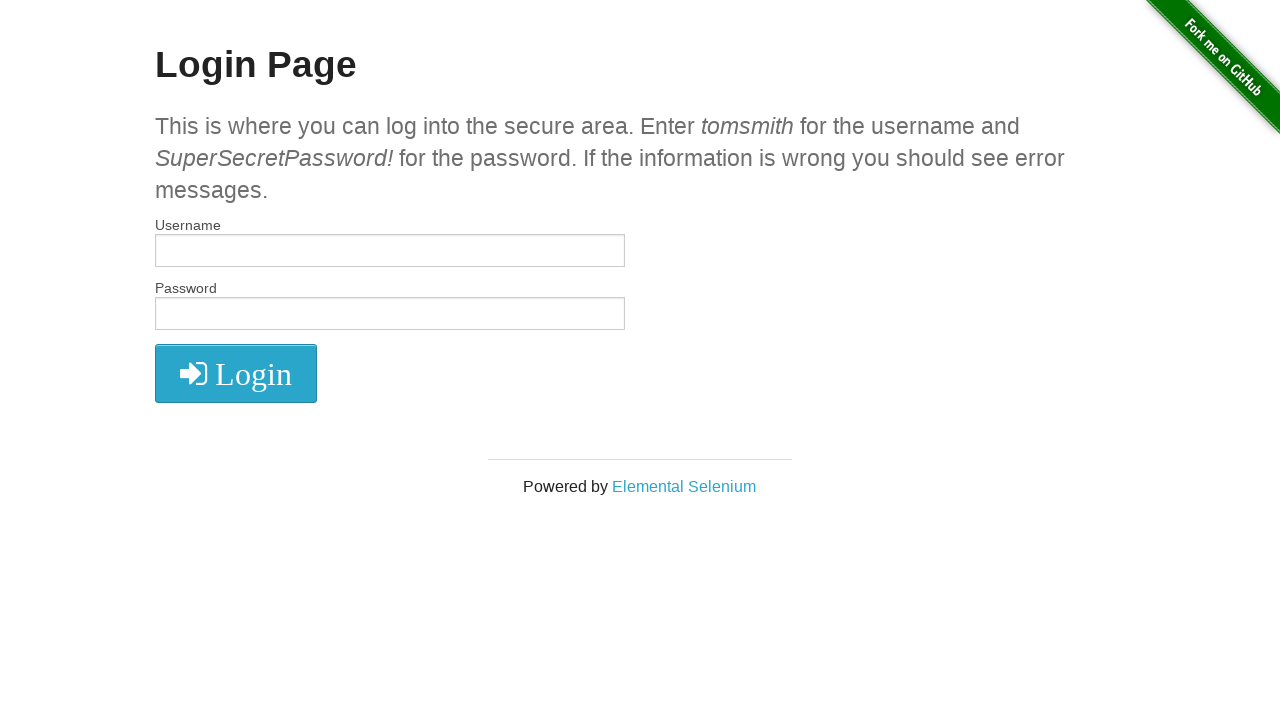

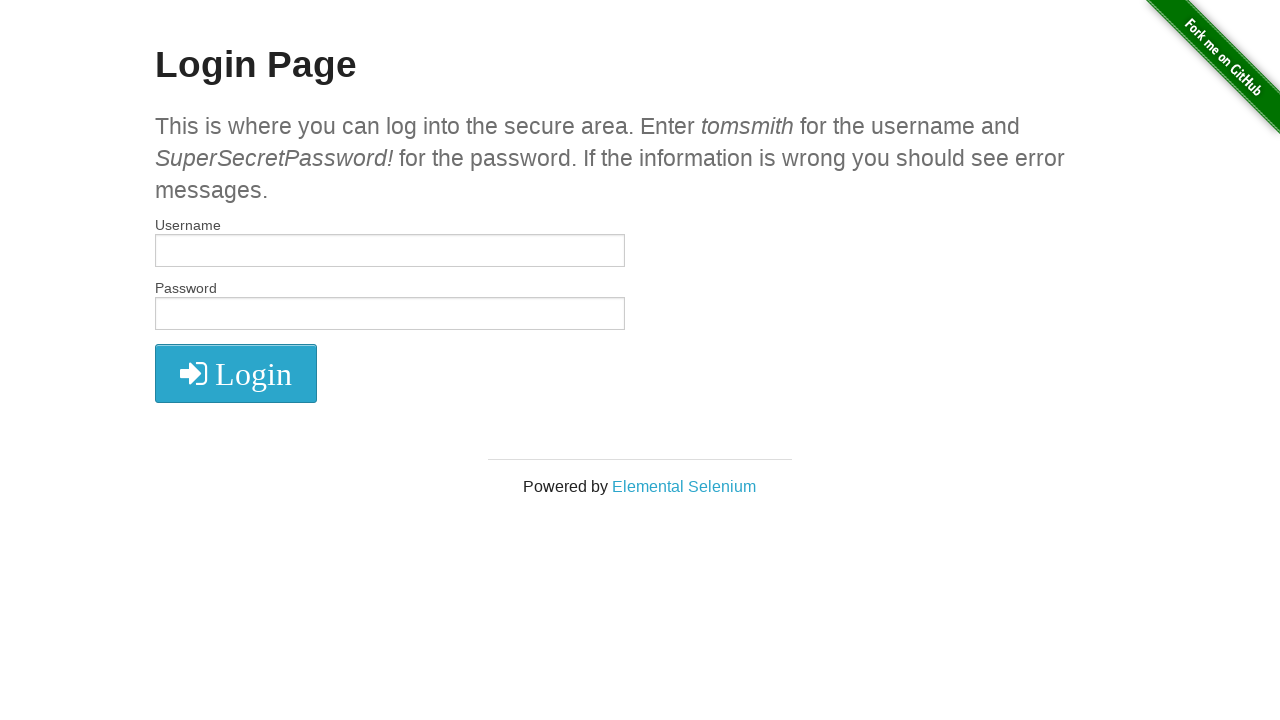